Tests element visibility toggle by clicking hide and show buttons and verifying element display state

Starting URL: https://rahulshettyacademy.com/AutomationPractice/

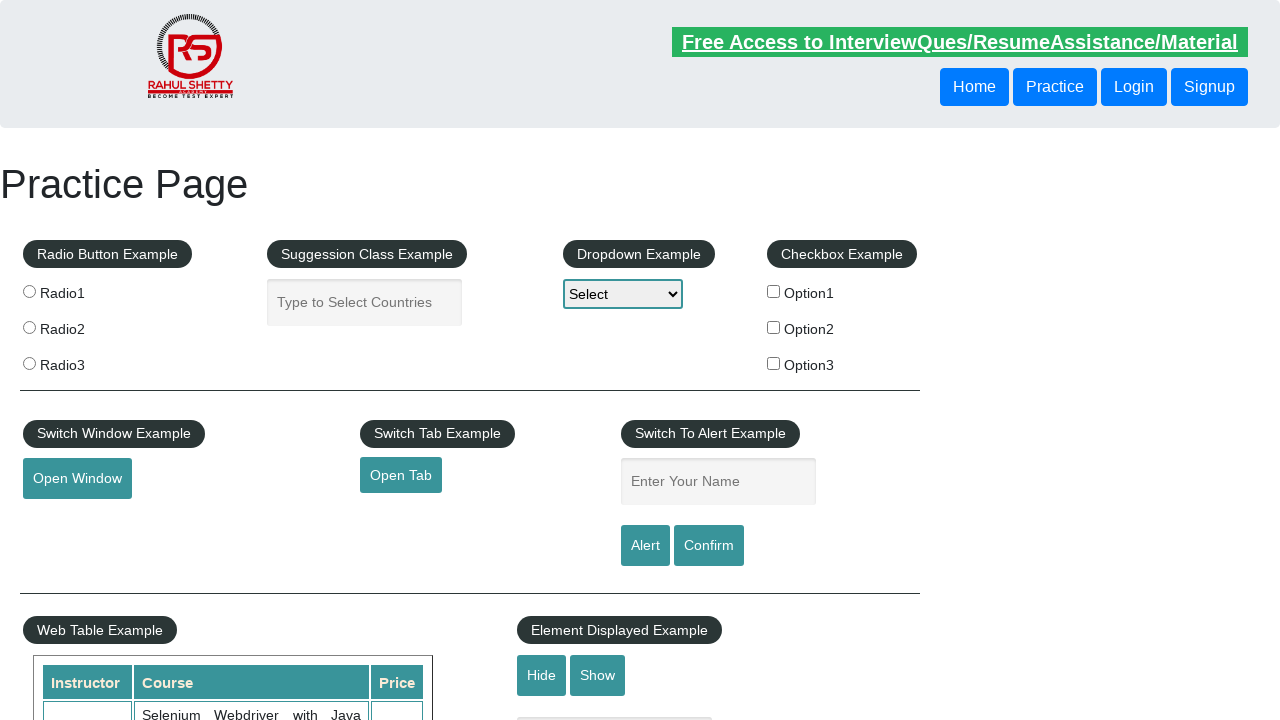

Scrolled hide button into view
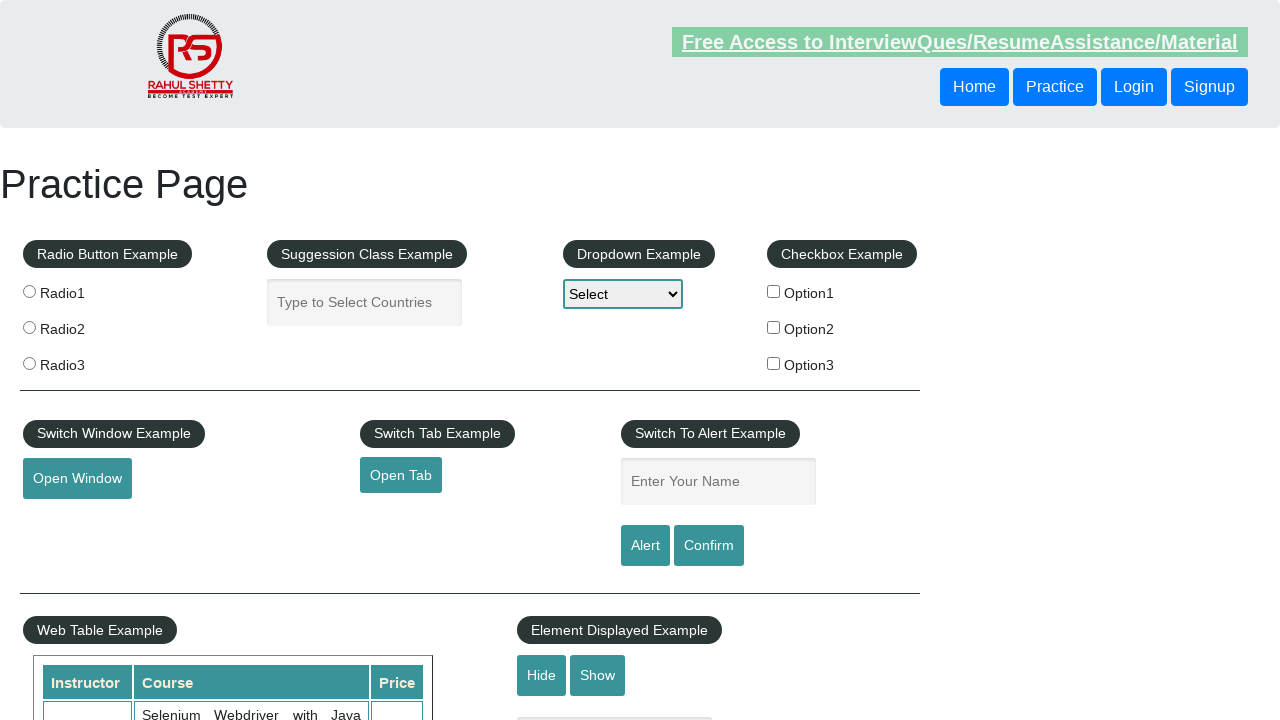

Verified element is initially visible
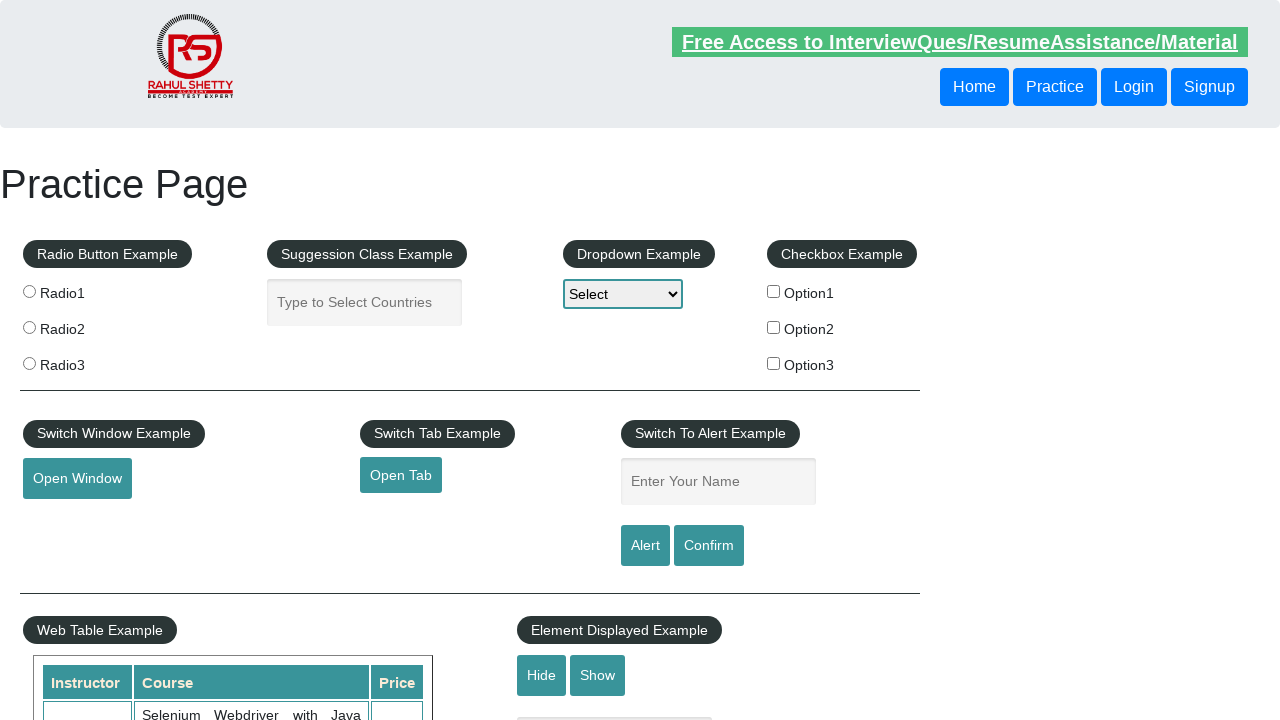

Clicked hide button to hide element at (542, 675) on #hide-textbox
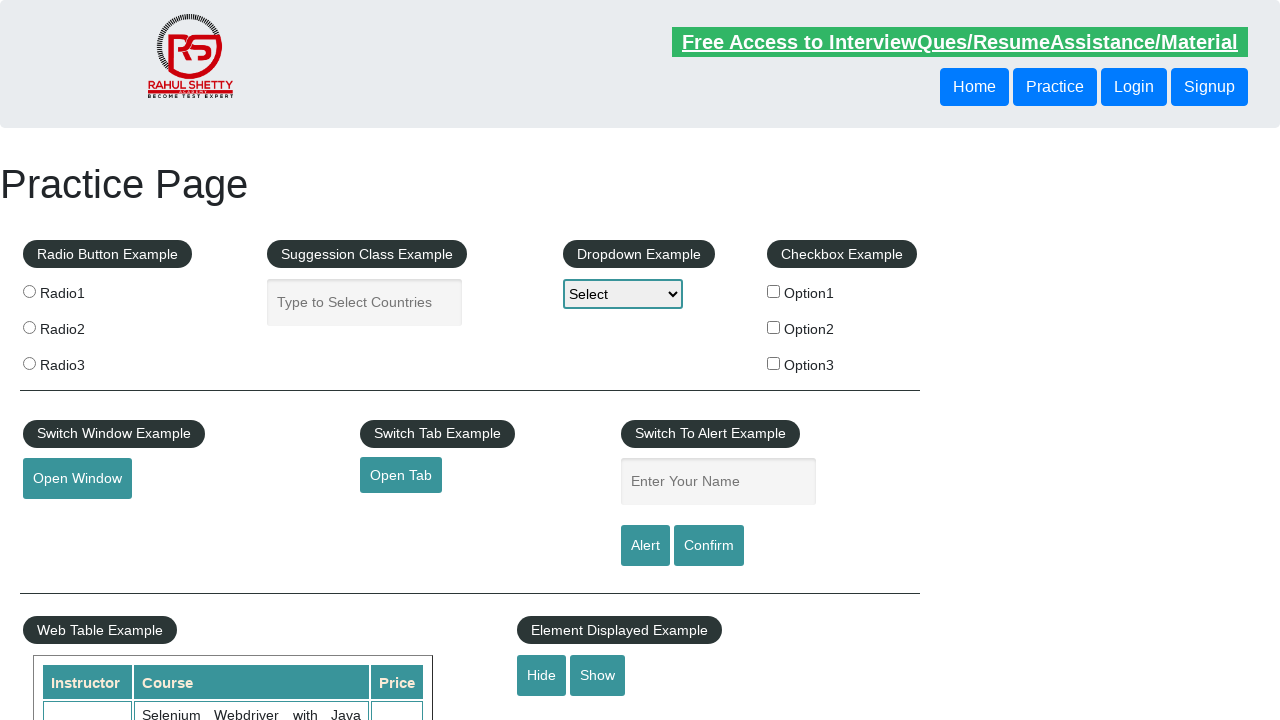

Verified element is now hidden
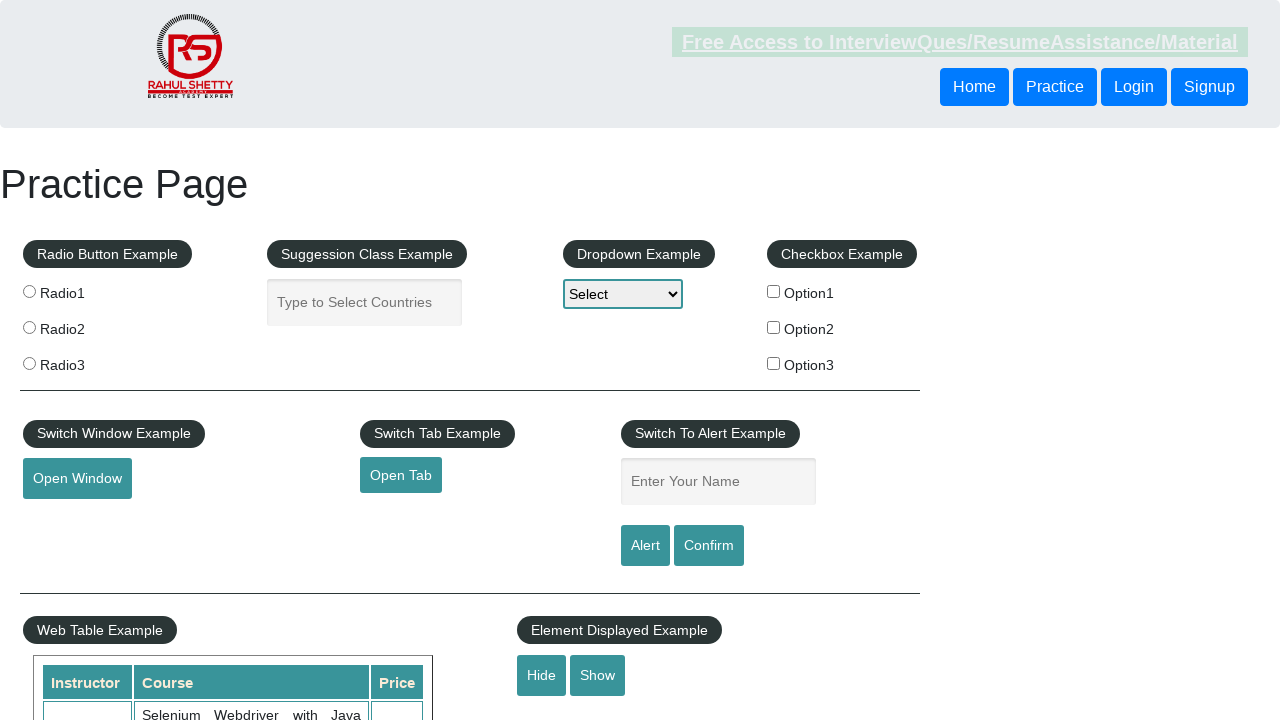

Clicked show button to display element at (598, 675) on #show-textbox
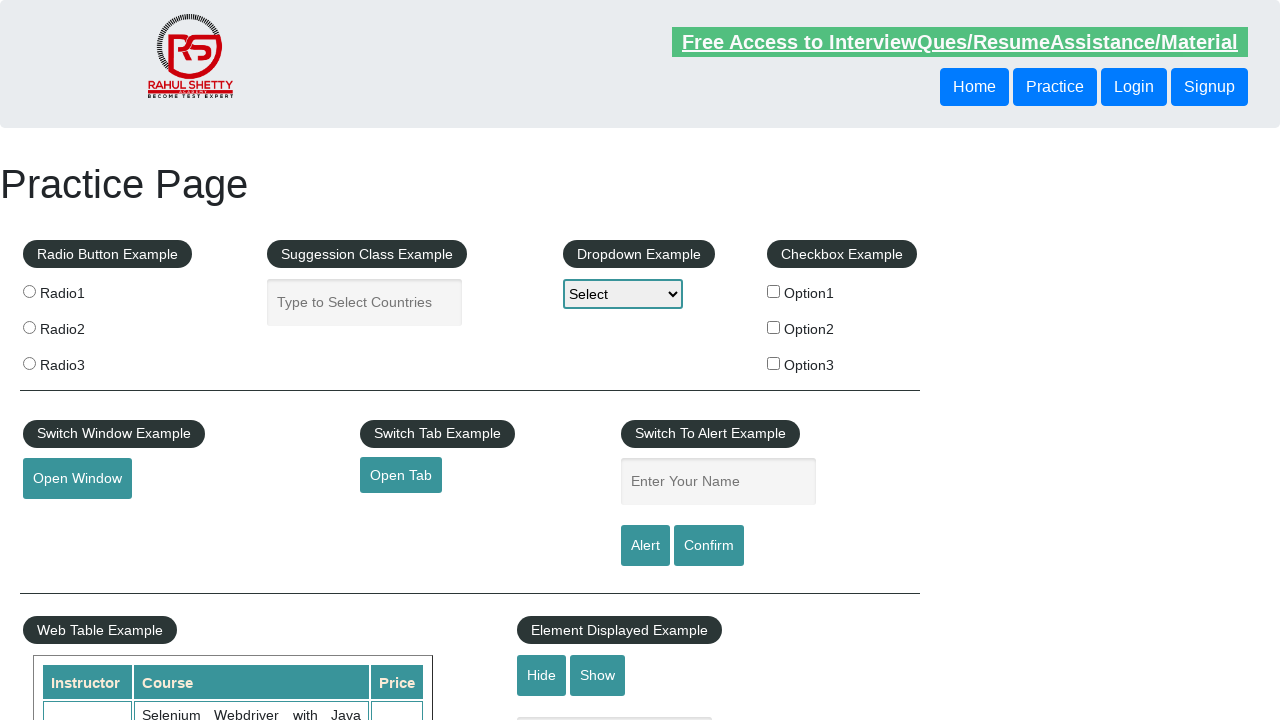

Verified element is visible again
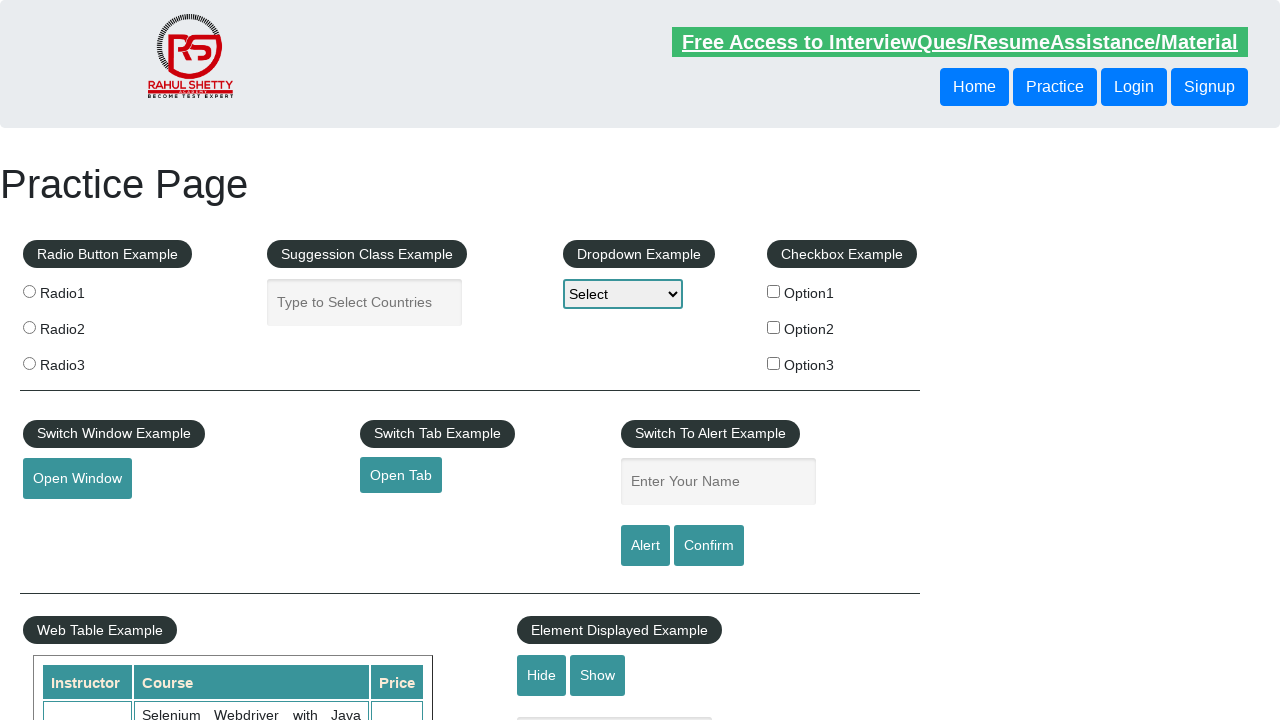

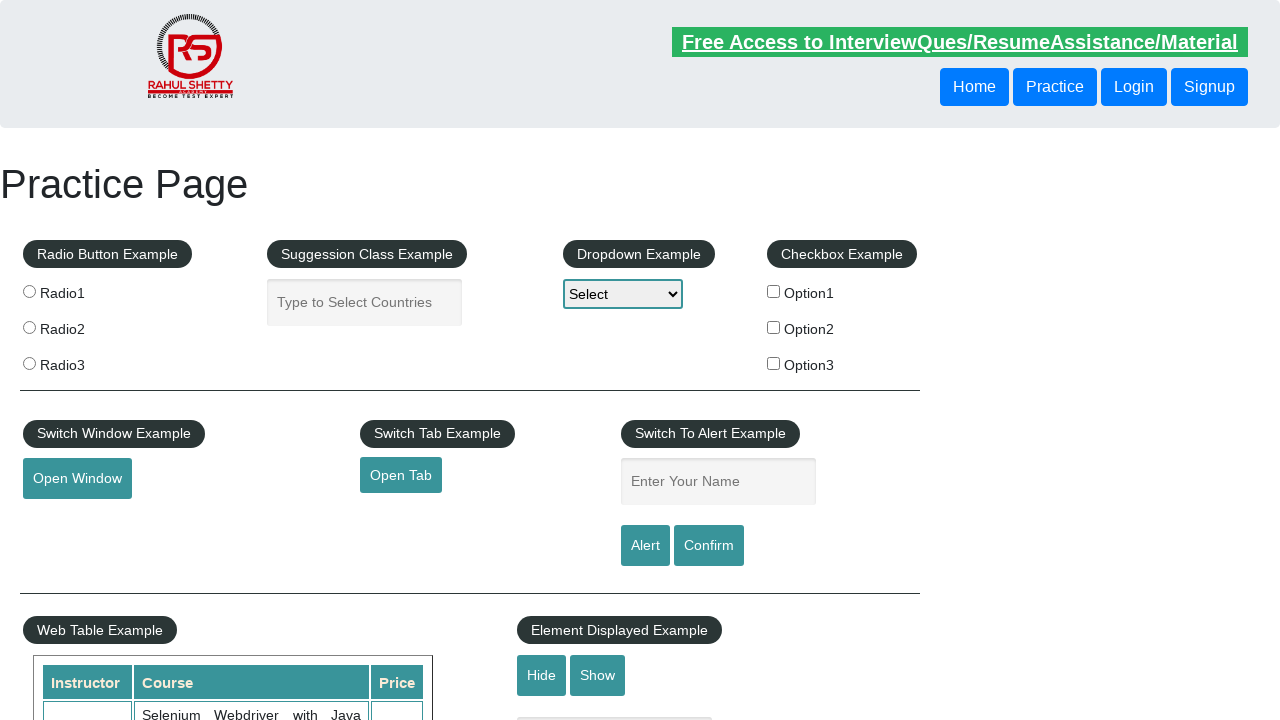